Tests form interaction by clearing and filling a text input, then selecting an option from a dropdown menu

Starting URL: https://www.selenium.dev/selenium/web/web-form.html

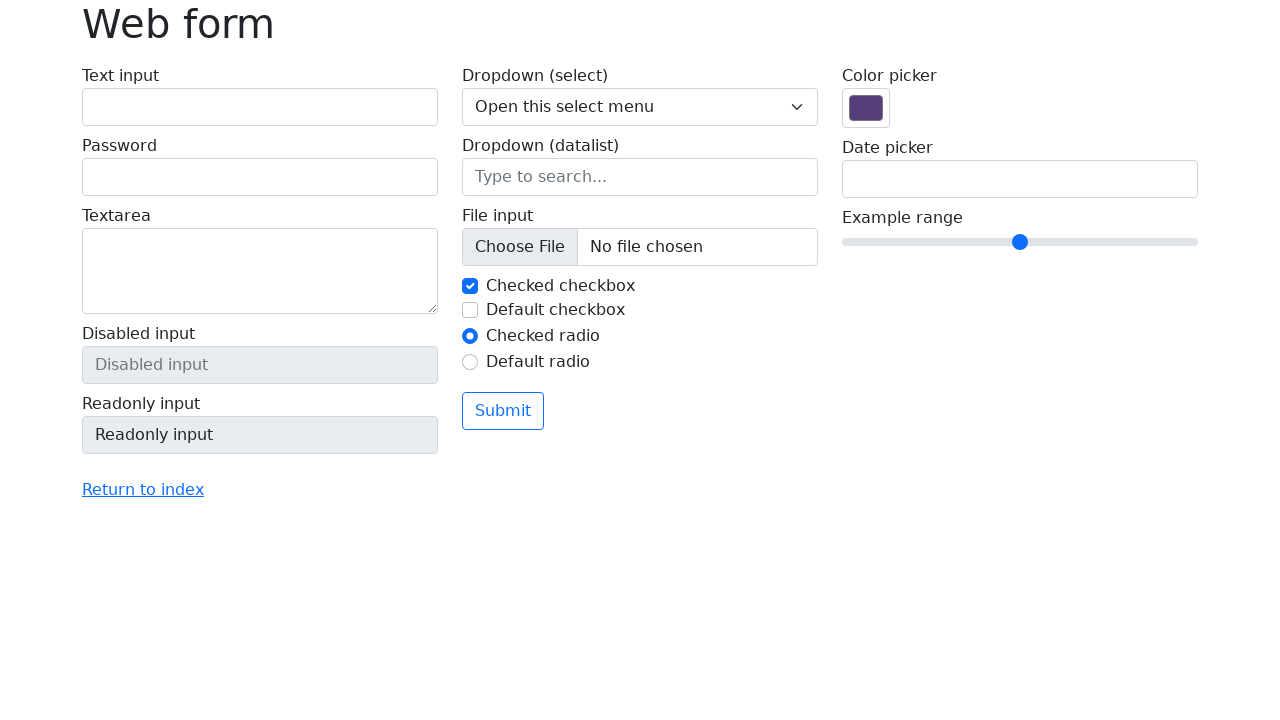

Cleared the text input field on #my-text-id
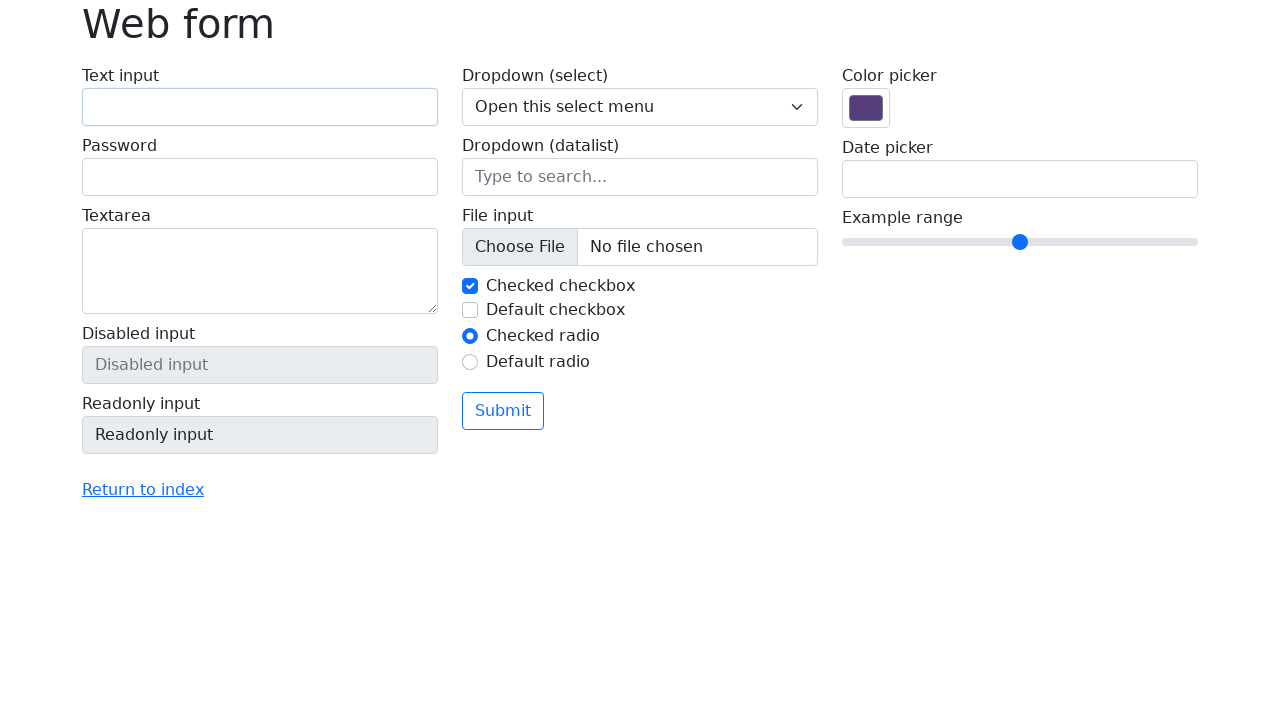

Filled text input with 'Hello everybody' on #my-text-id
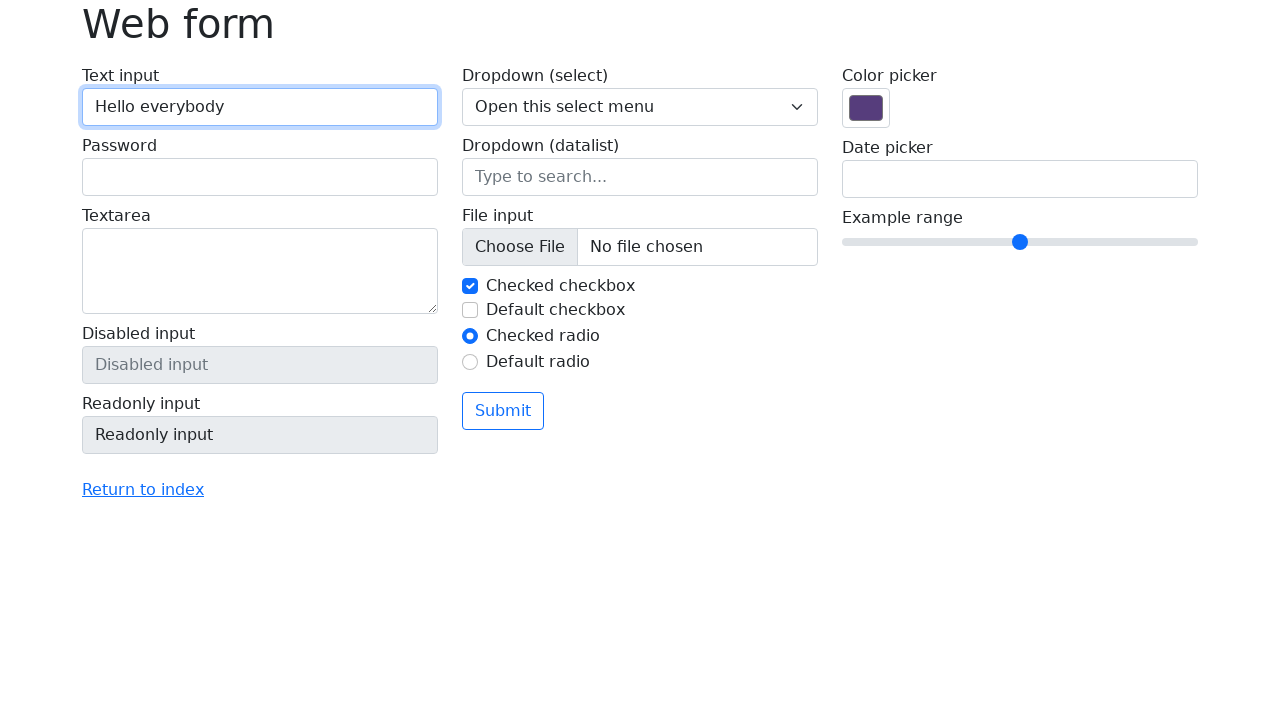

Selected option '1' from dropdown menu on select[name='my-select']
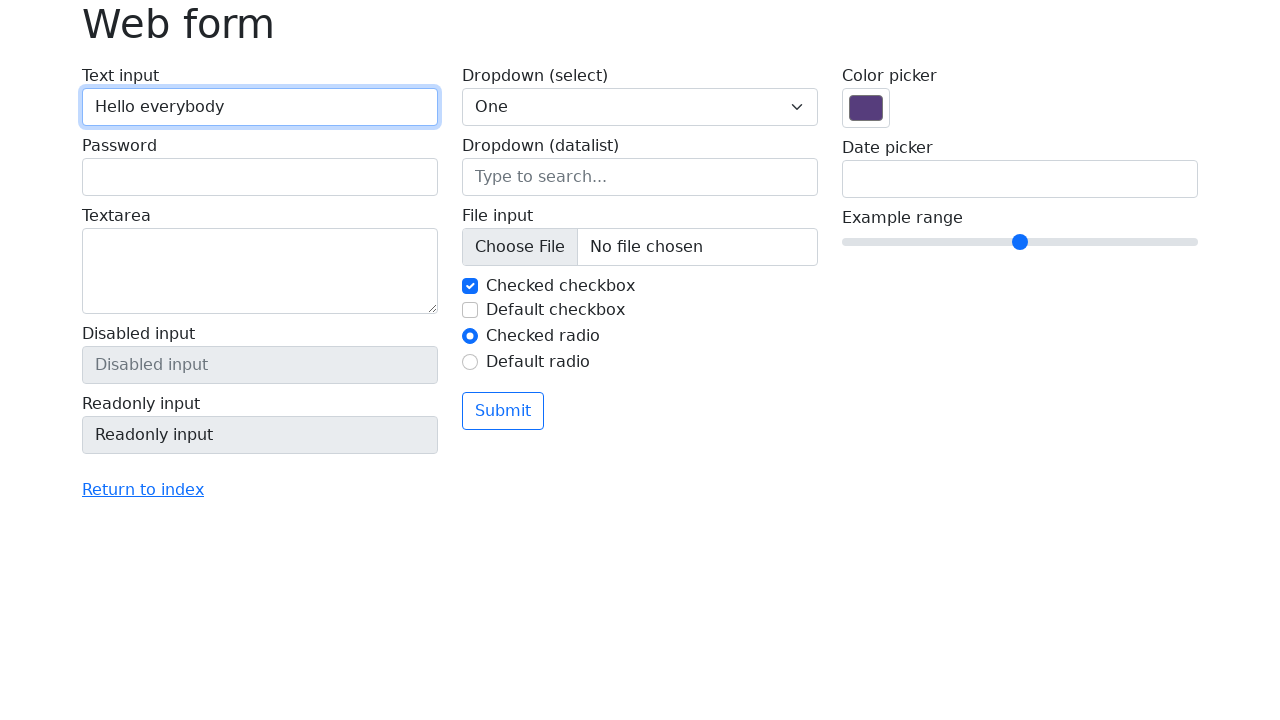

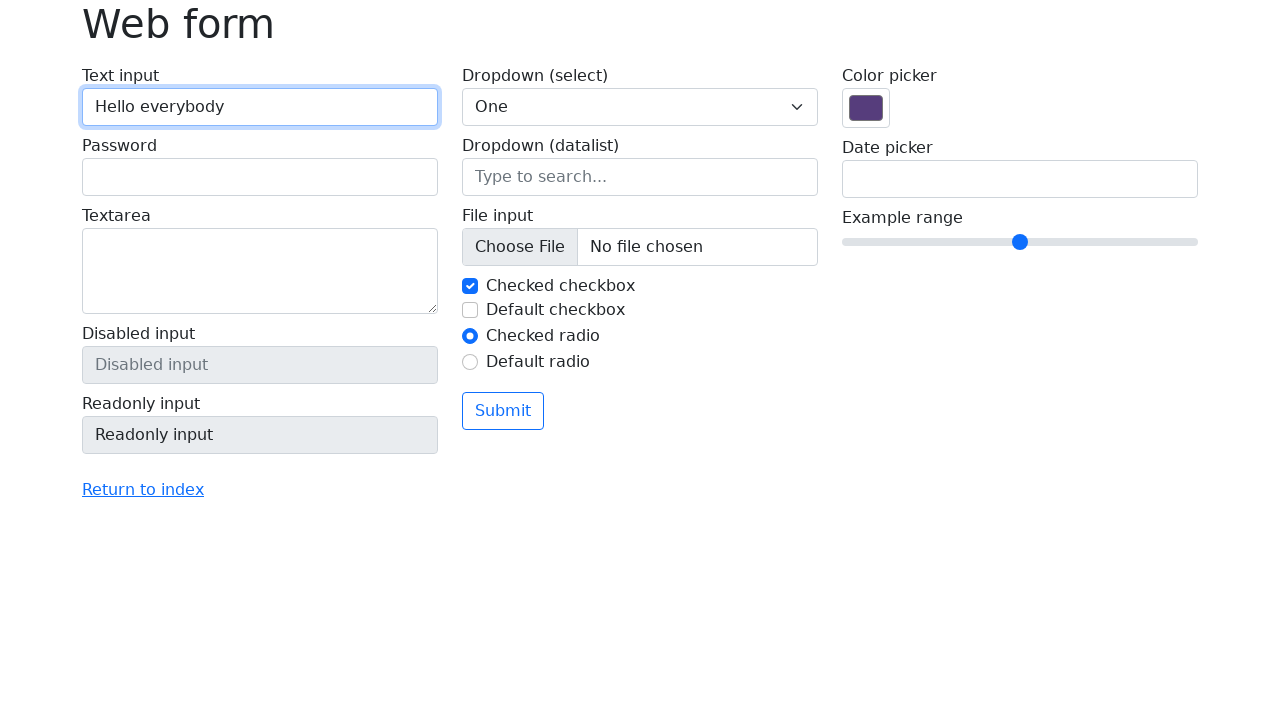